Tests double-click functionality on DemoQA by navigating to the Elements section, clicking on Buttons, and performing a double-click action to verify the message appears.

Starting URL: https://demoqa.com/

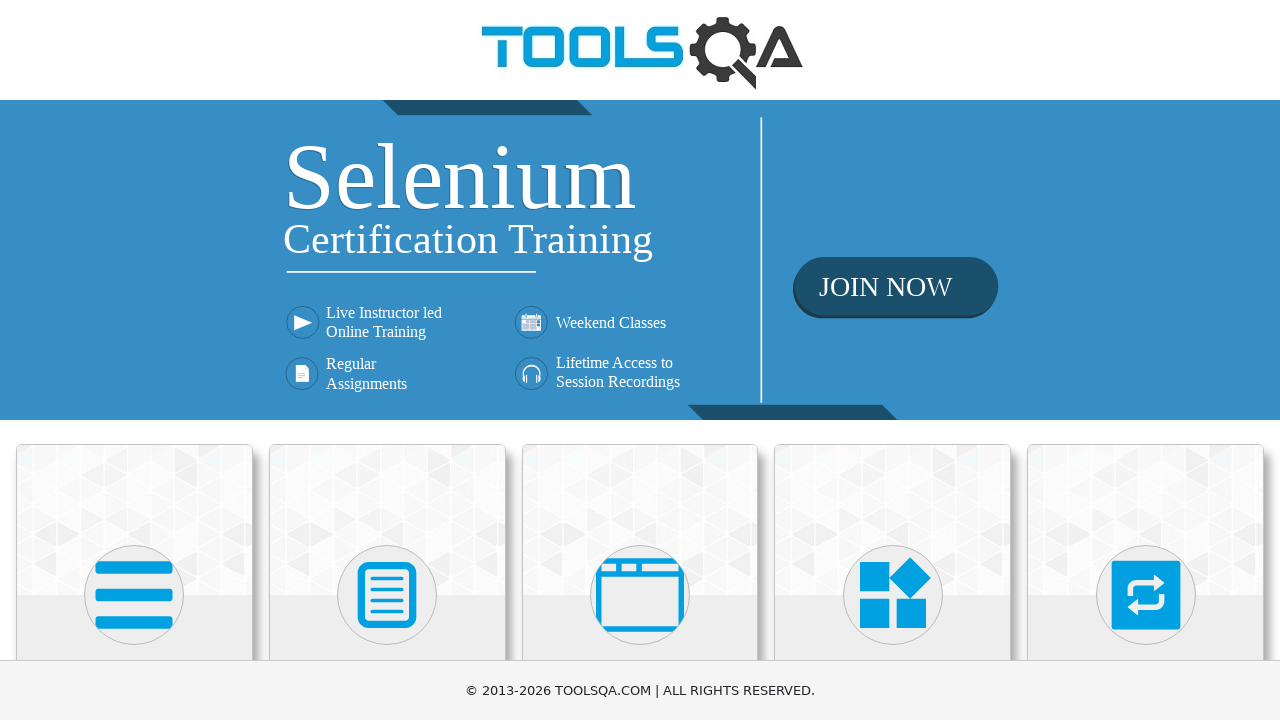

Clicked on Elements card at (134, 360) on xpath=//h5[text()='Elements']
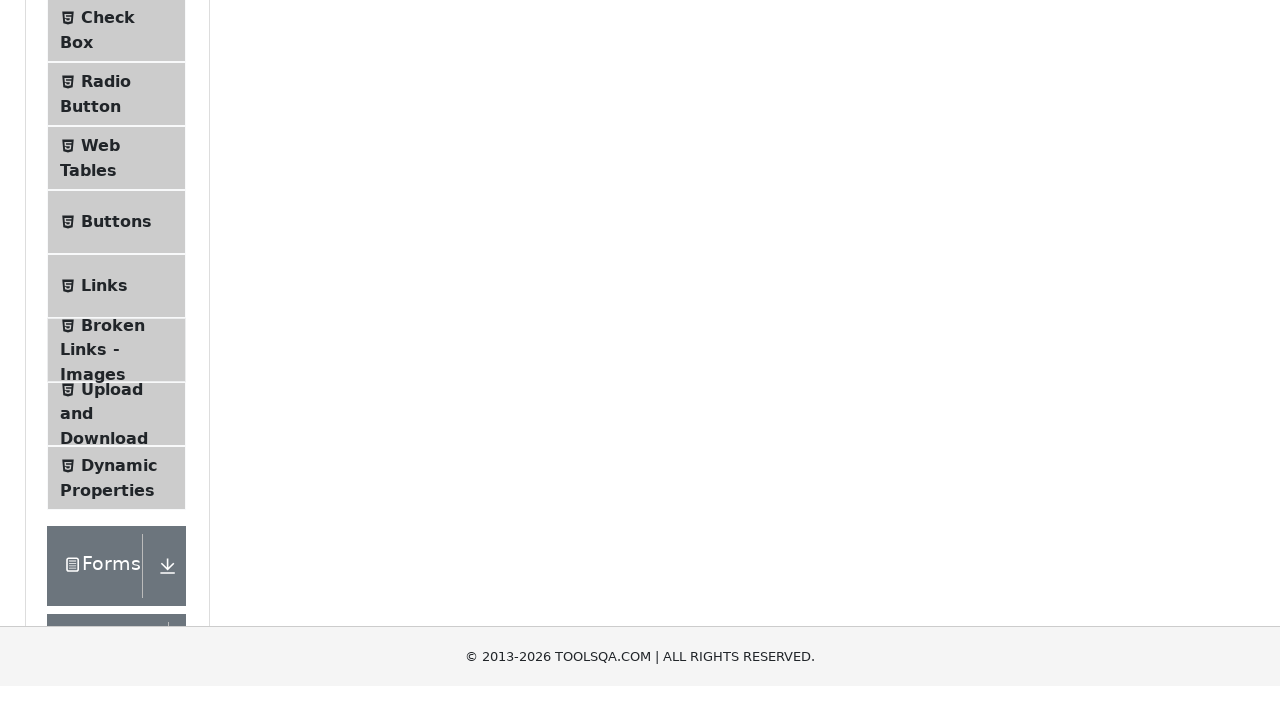

Clicked on Buttons menu item at (116, 517) on xpath=//span[@class='text' and text()='Buttons']
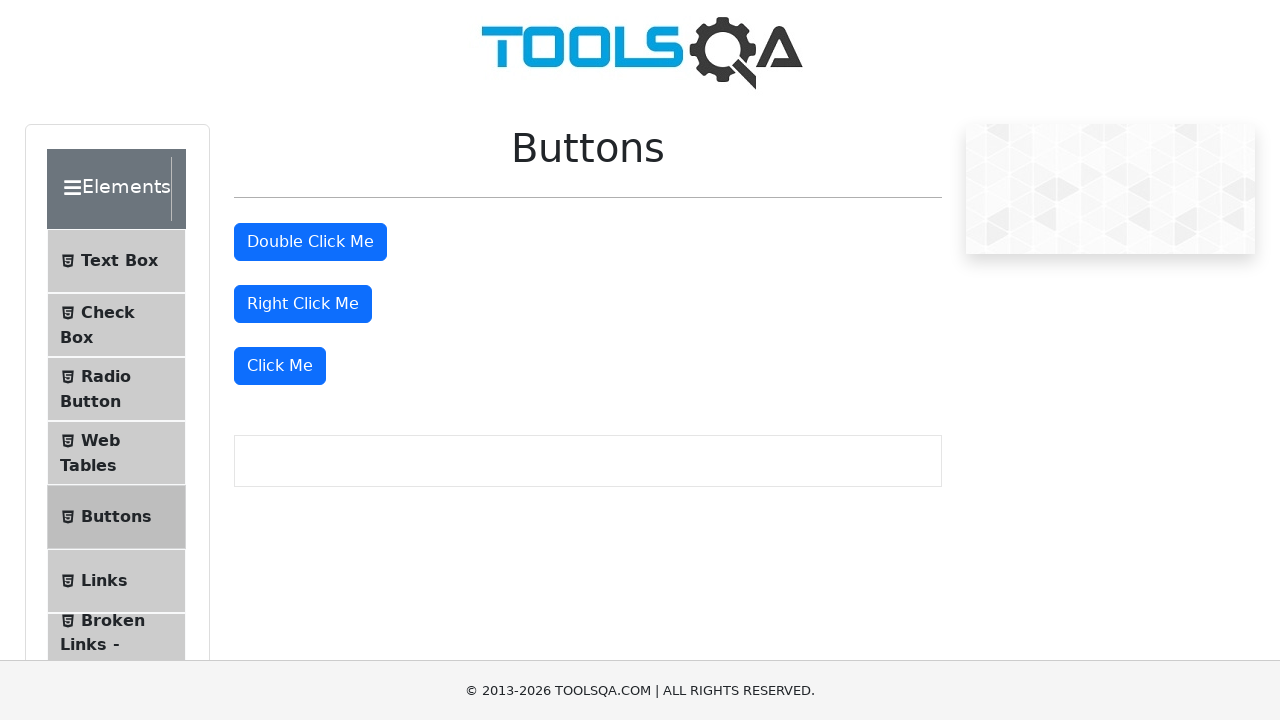

Performed double-click on the double click button at (310, 242) on #doubleClickBtn
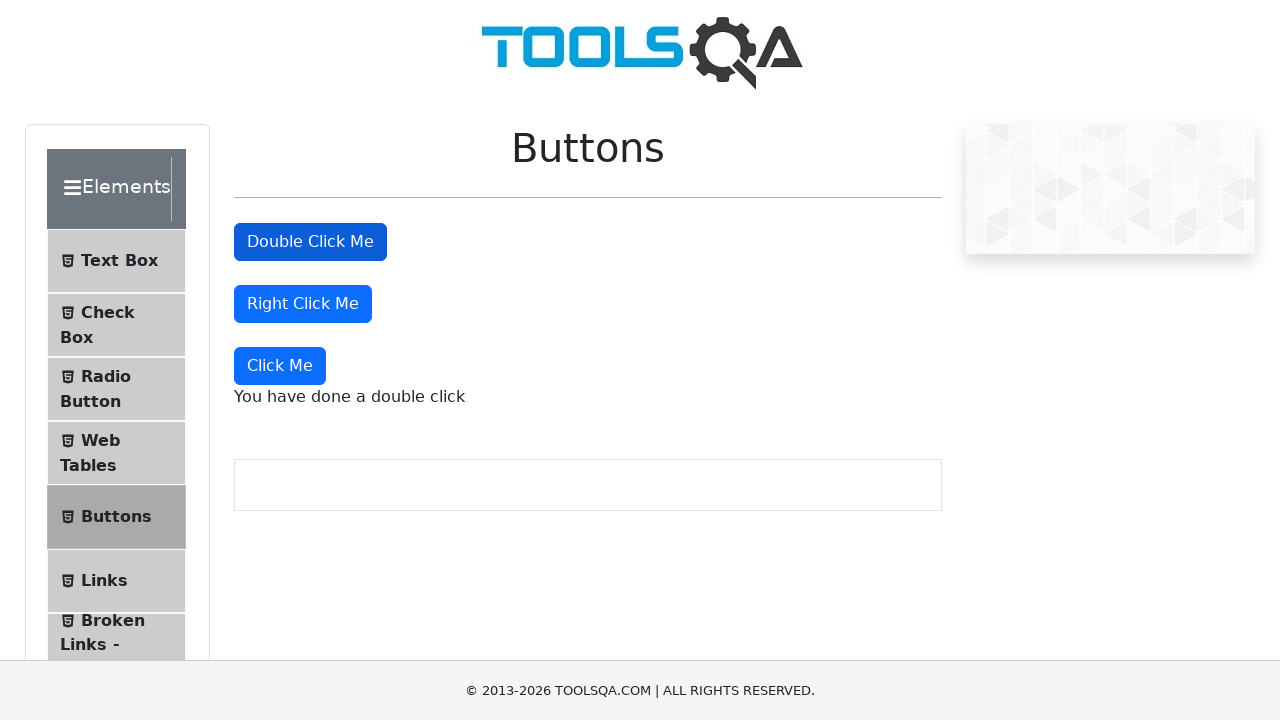

Double click message appeared
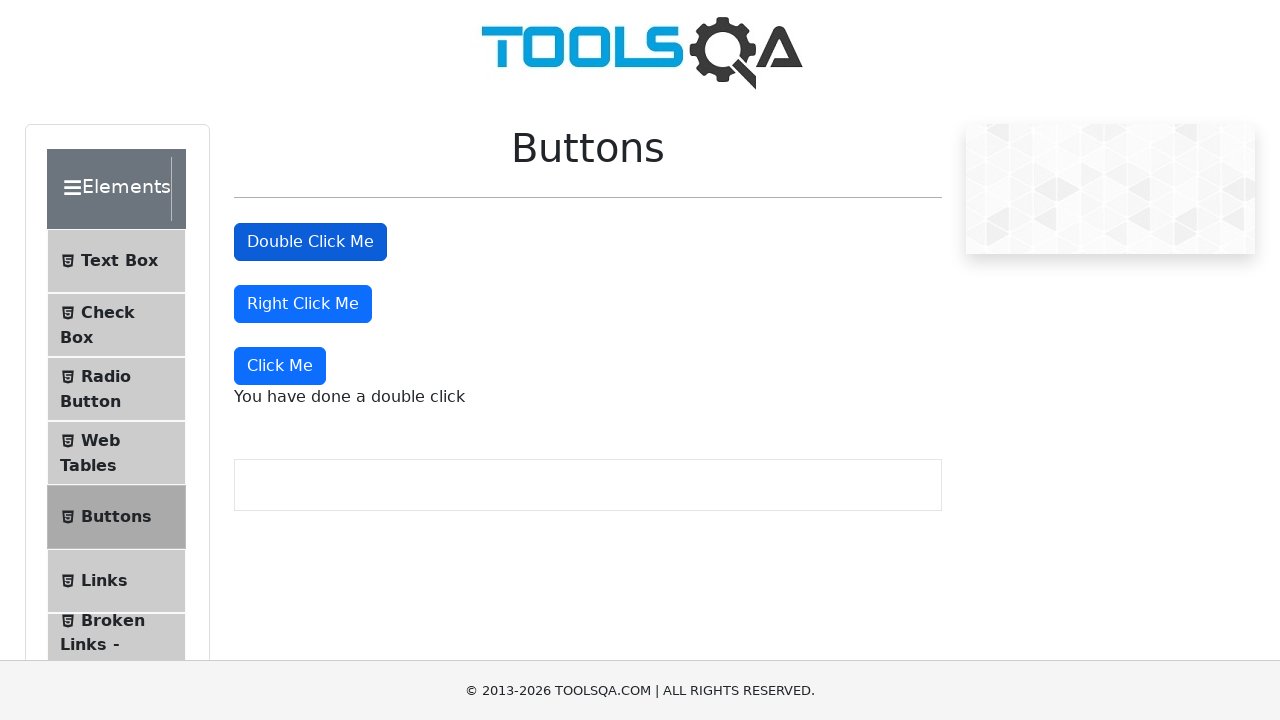

Retrieved double click message text
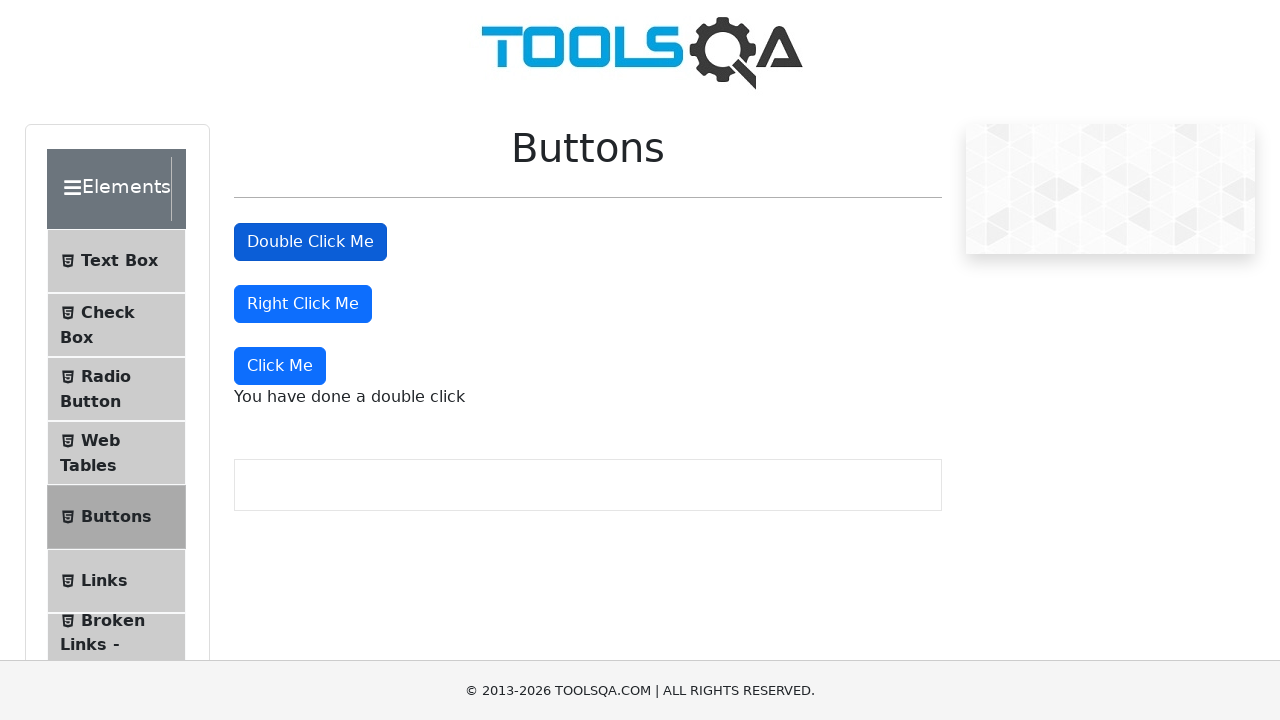

Verified double click message text is correct: 'You have done a double click'
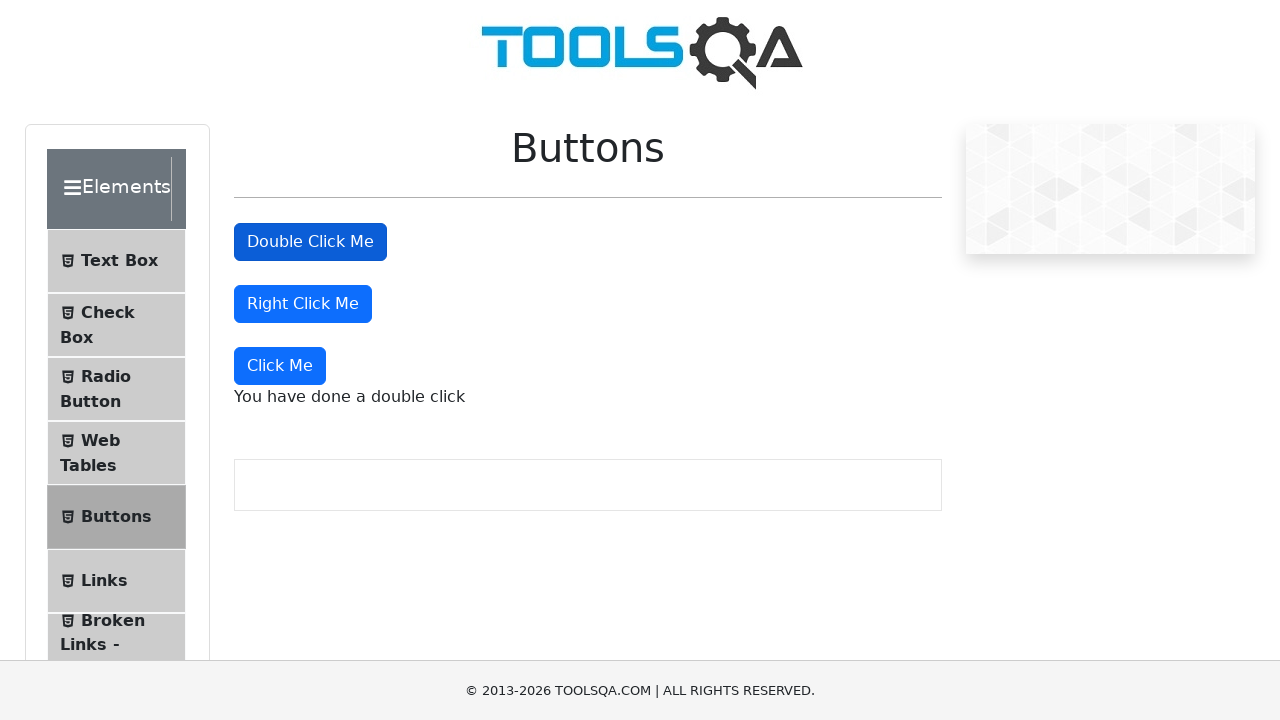

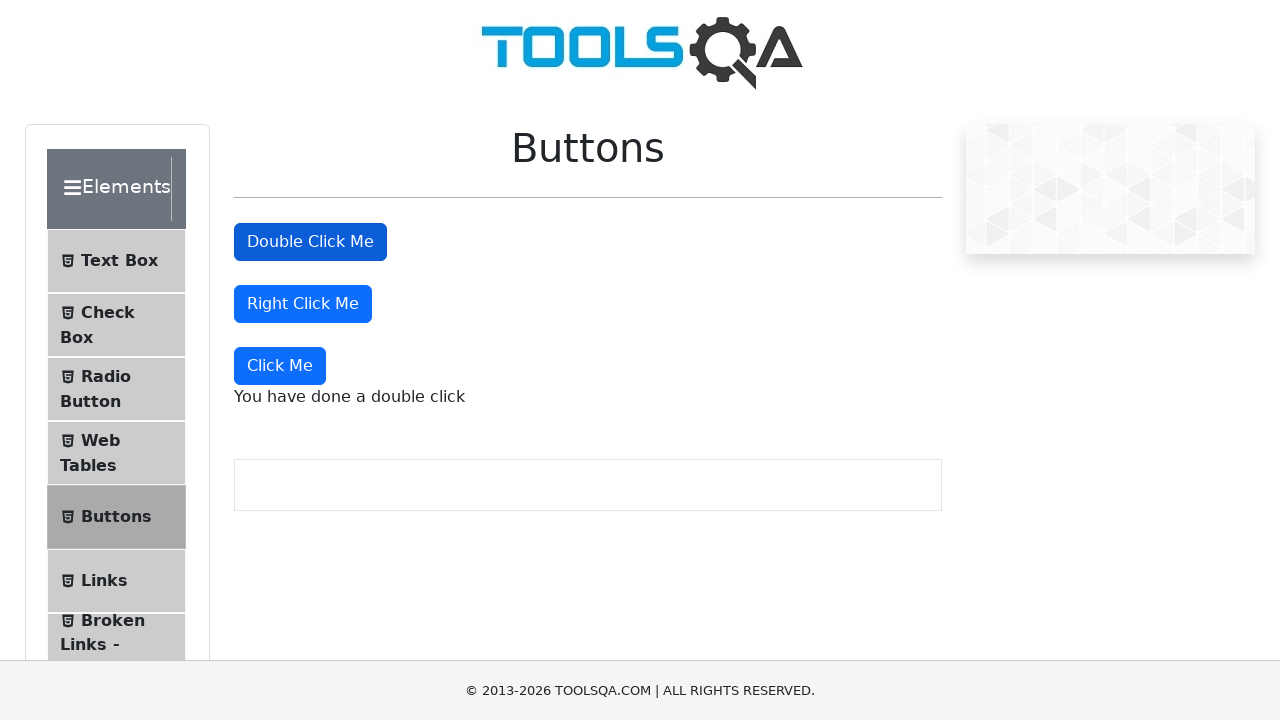